Tests an e-commerce shopping cart flow by adding specific vegetables to cart, proceeding to checkout, and applying a promo code

Starting URL: https://rahulshettyacademy.com/seleniumPractise/

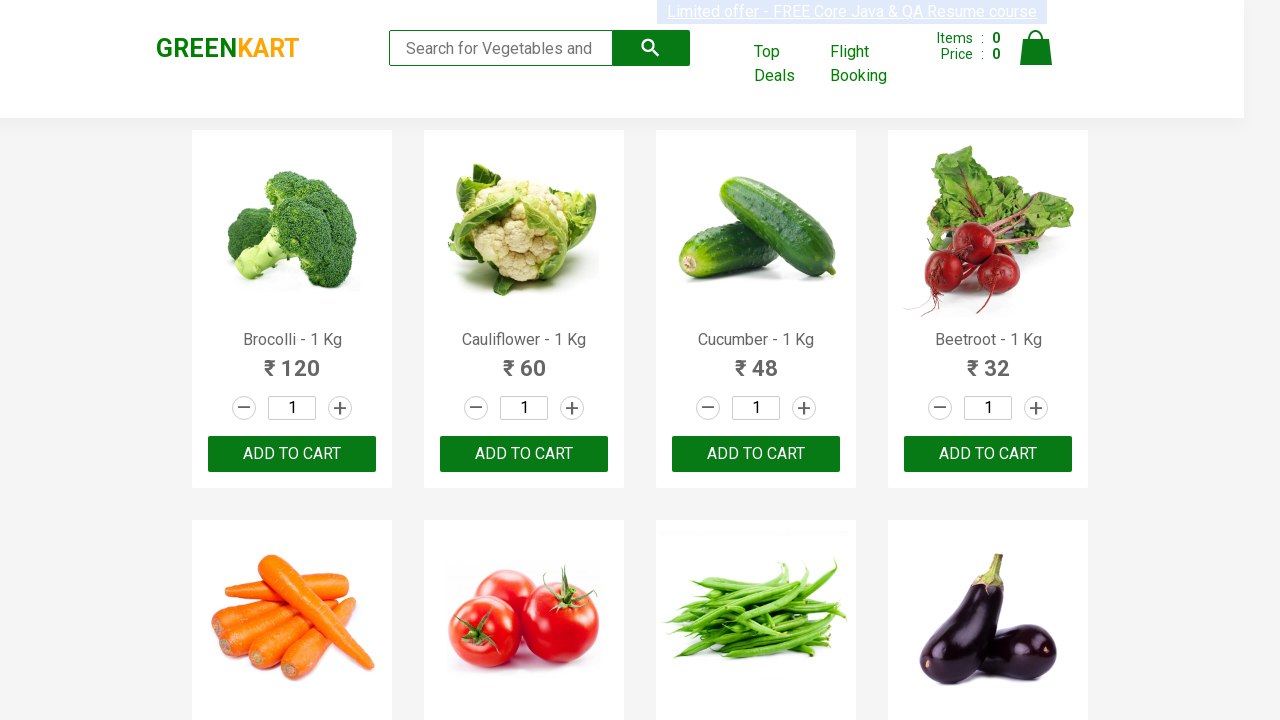

Located all product name elements on the page
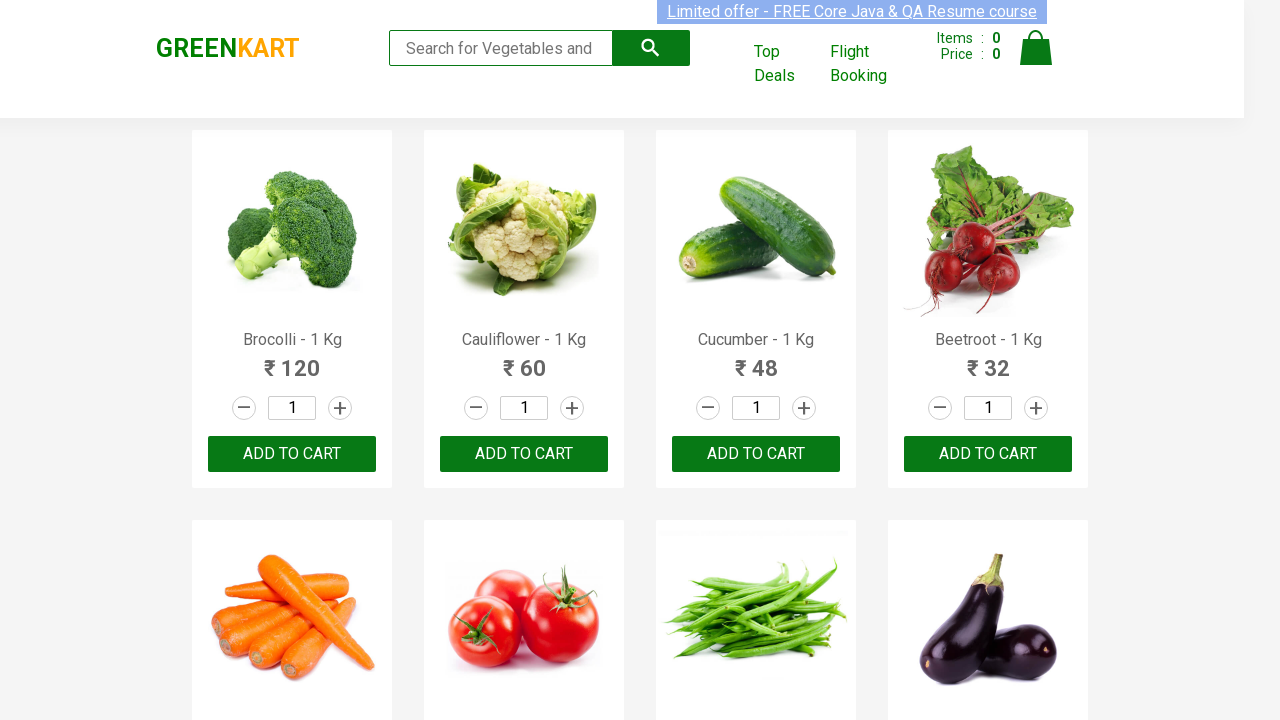

Retrieved product text: Brocolli - 1 Kg
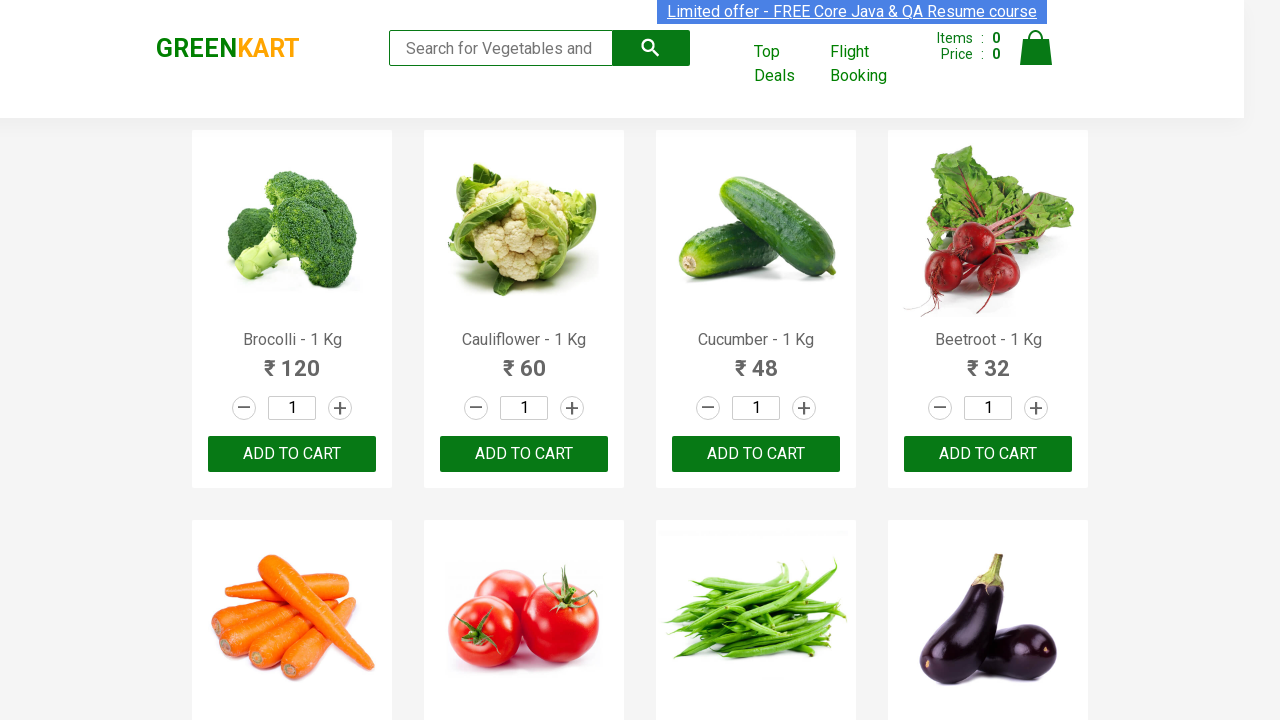

Added 'Brocolli' to cart at (292, 454) on xpath=//div[@class='product-action']/button >> nth=0
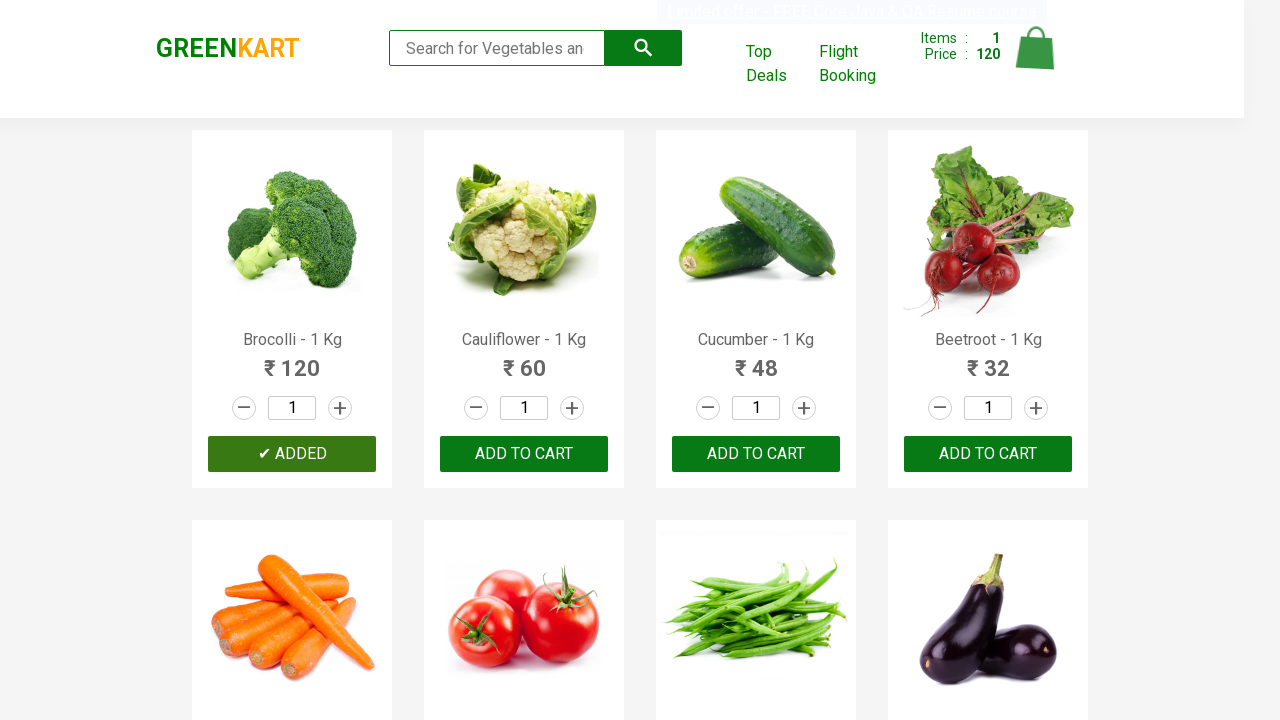

Retrieved product text: Cauliflower - 1 Kg
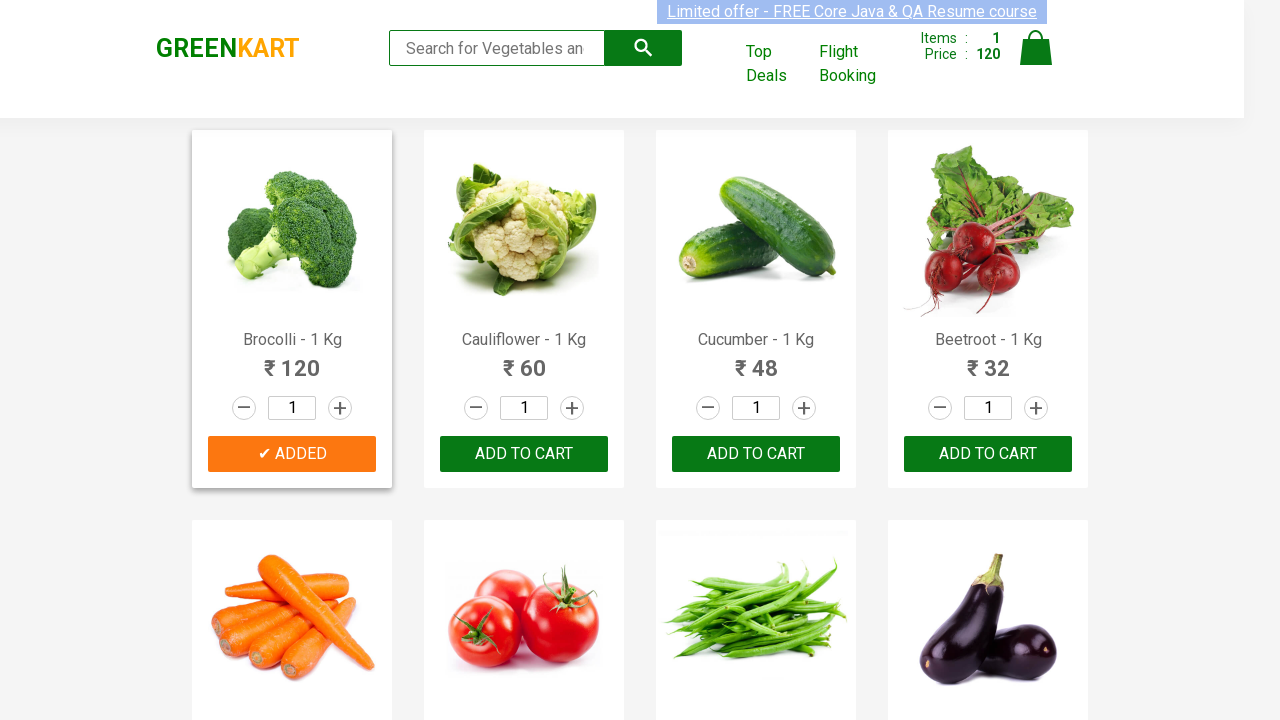

Retrieved product text: Cucumber - 1 Kg
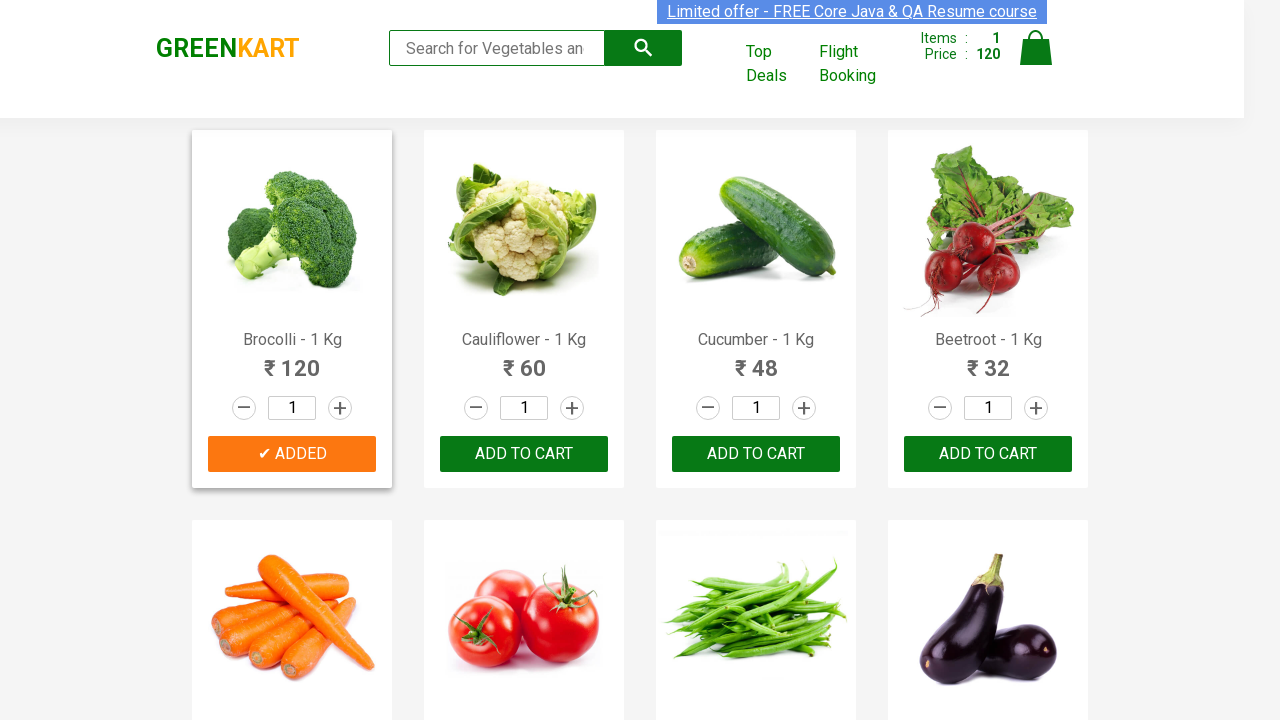

Added 'Cucumber' to cart at (756, 454) on xpath=//div[@class='product-action']/button >> nth=2
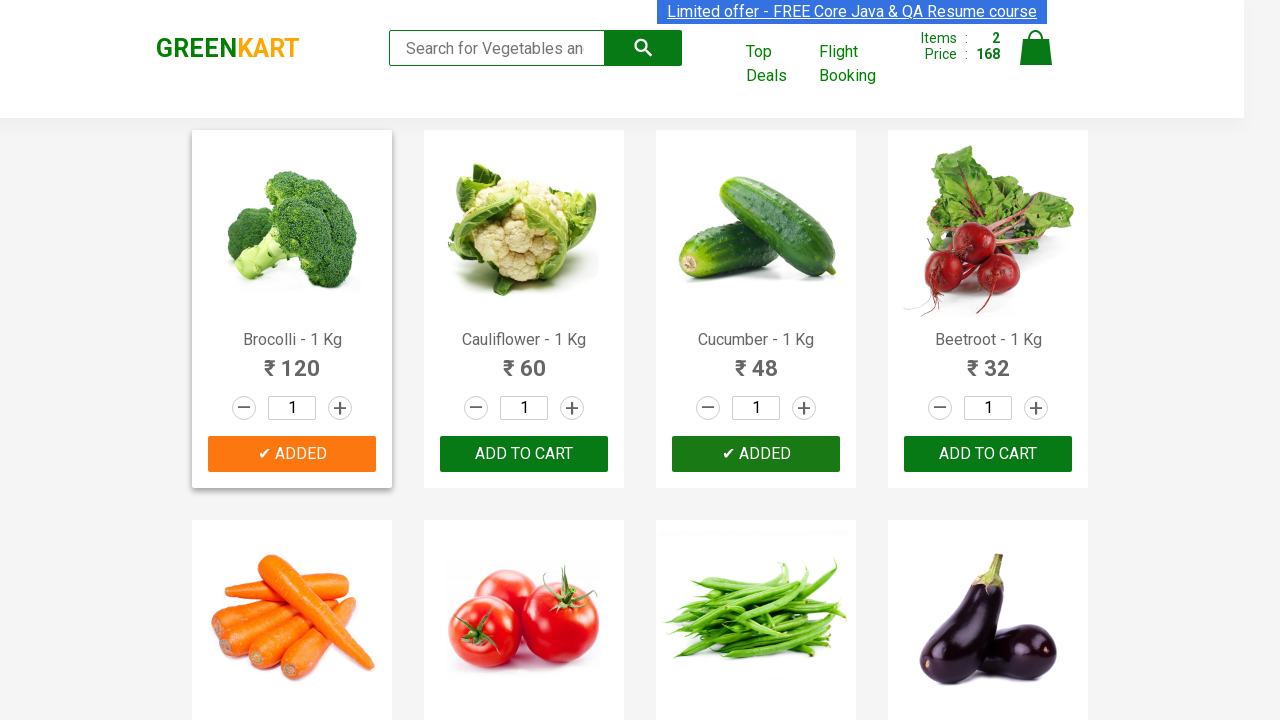

Retrieved product text: Beetroot - 1 Kg
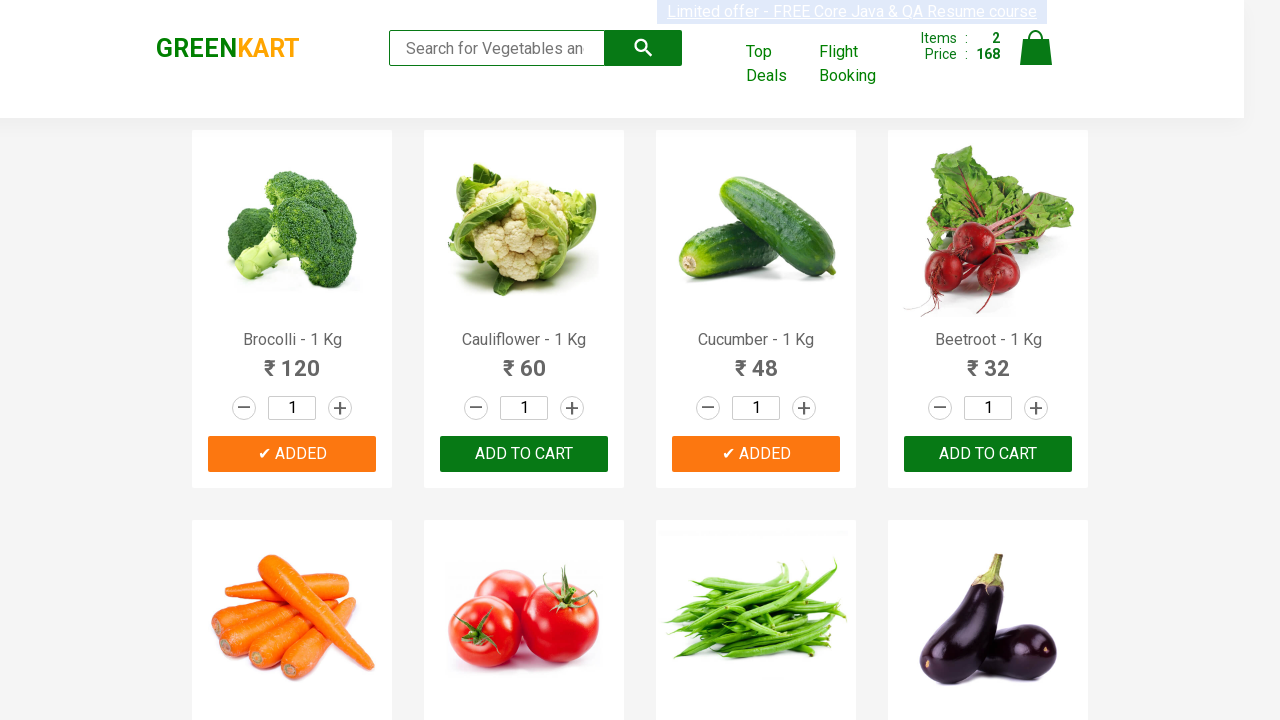

Added 'Beetroot' to cart at (988, 454) on xpath=//div[@class='product-action']/button >> nth=3
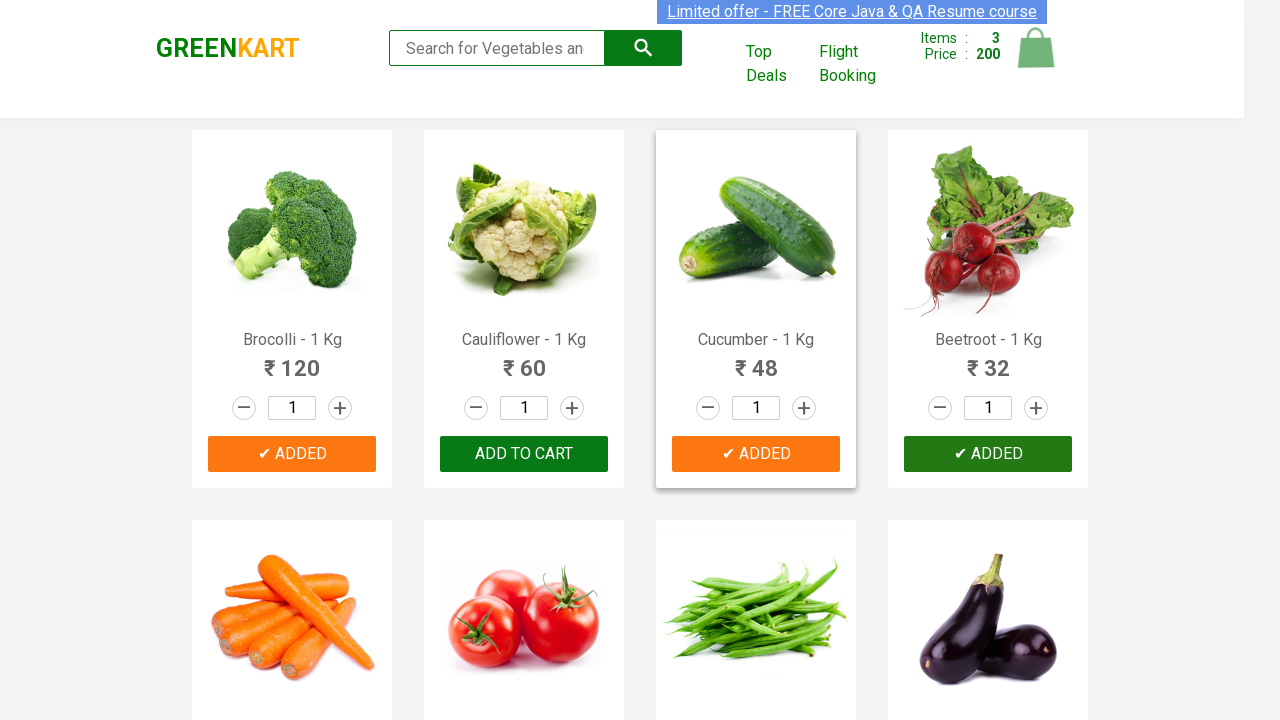

Clicked on cart icon to view shopping cart at (1036, 48) on img[alt='Cart']
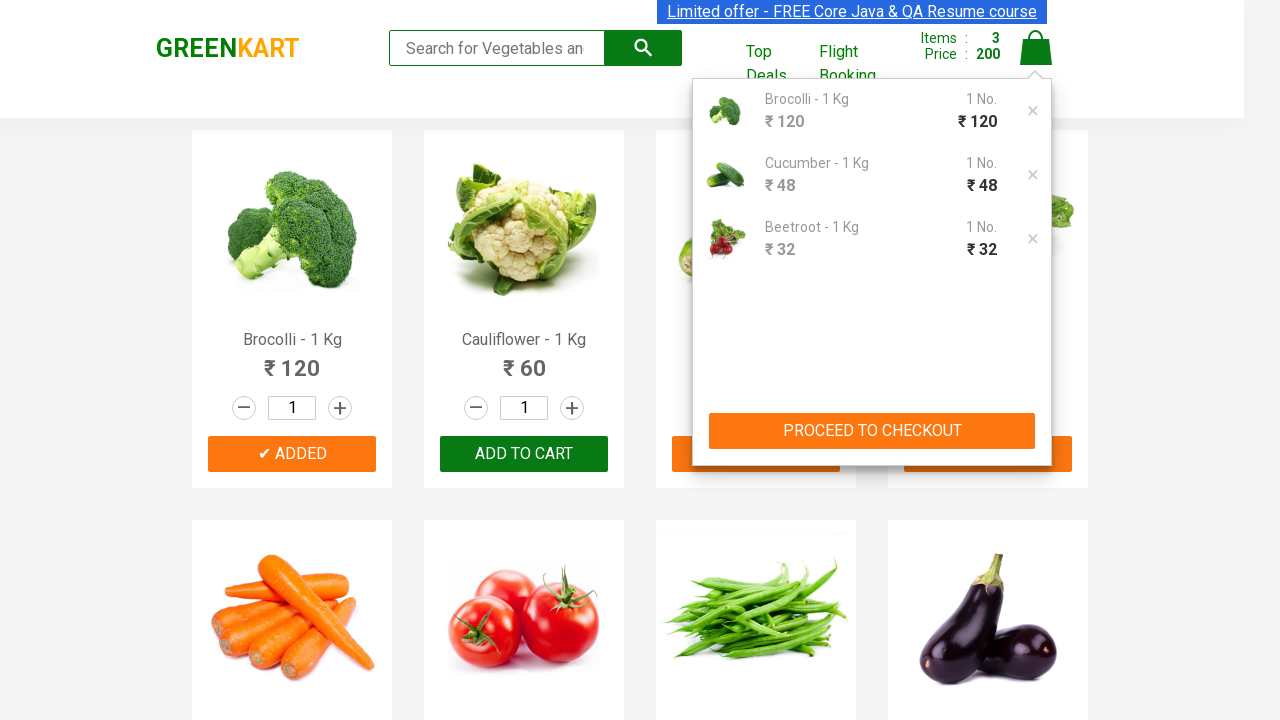

Clicked 'PROCEED TO CHECKOUT' button at (872, 431) on xpath=//button[text()='PROCEED TO CHECKOUT']
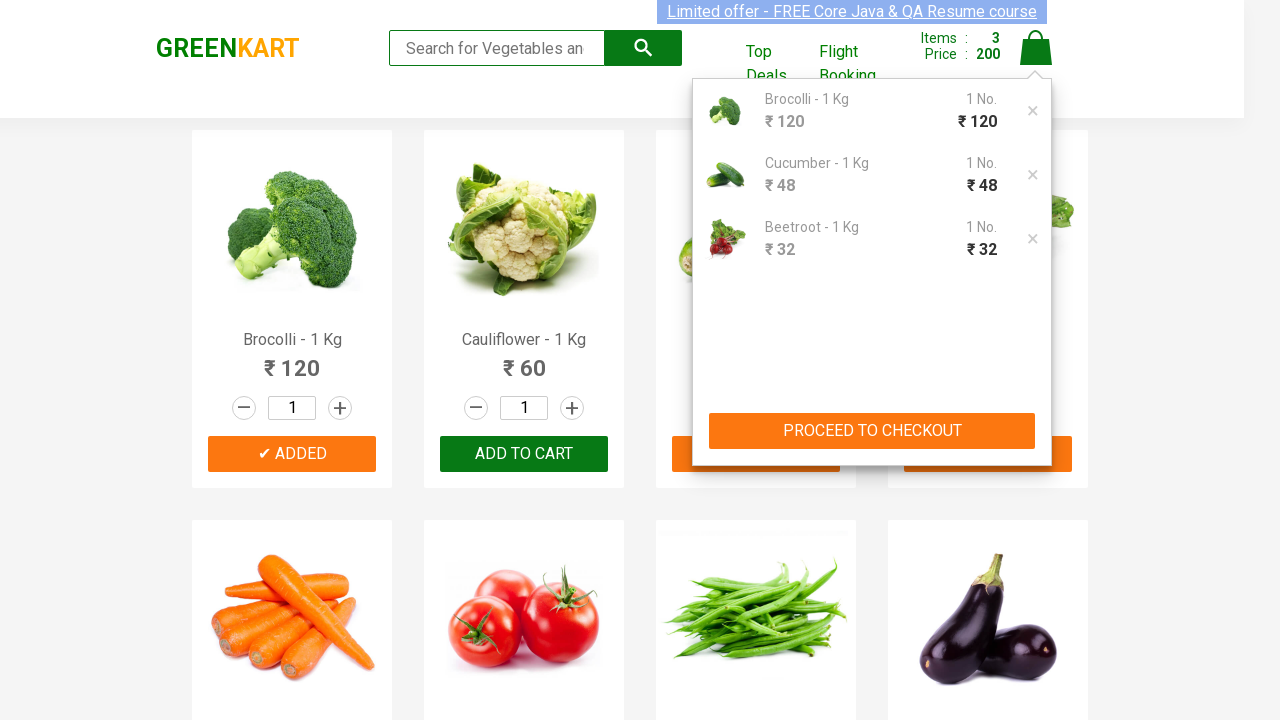

Entered promo code 'rahulshettyacademy' on input.promoCode
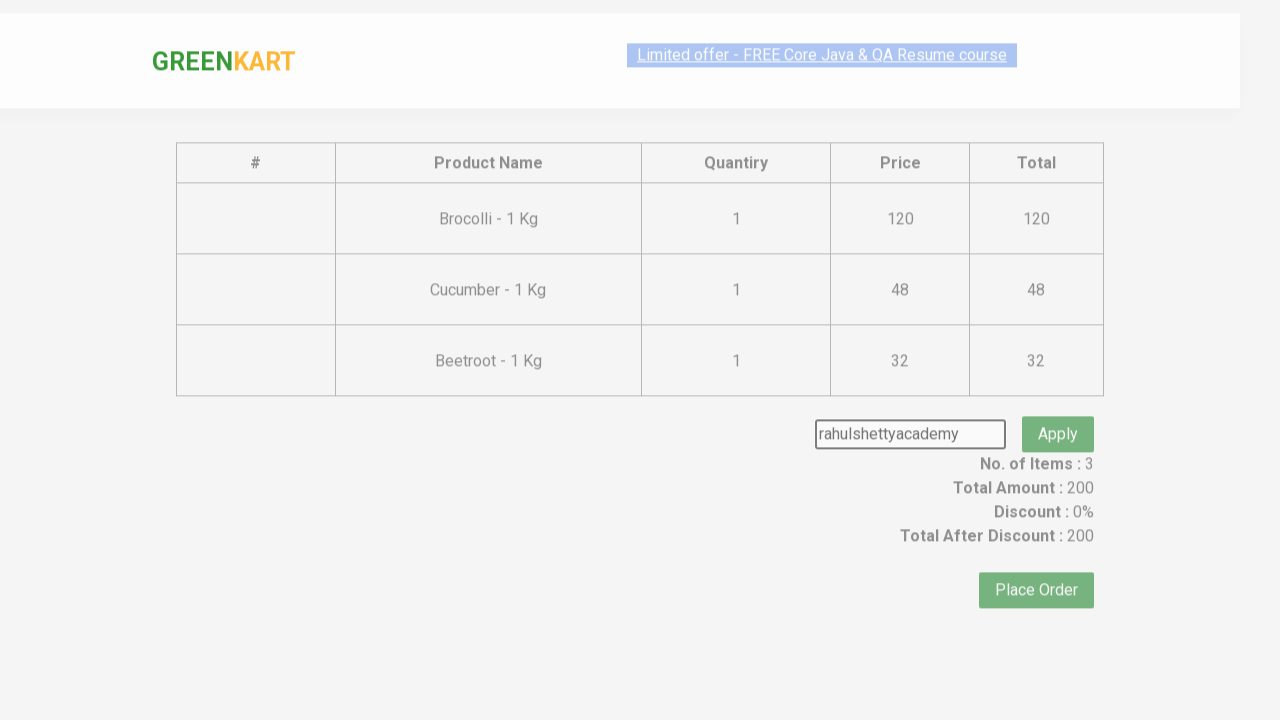

Clicked button to apply promo code at (1058, 406) on button.promoBtn
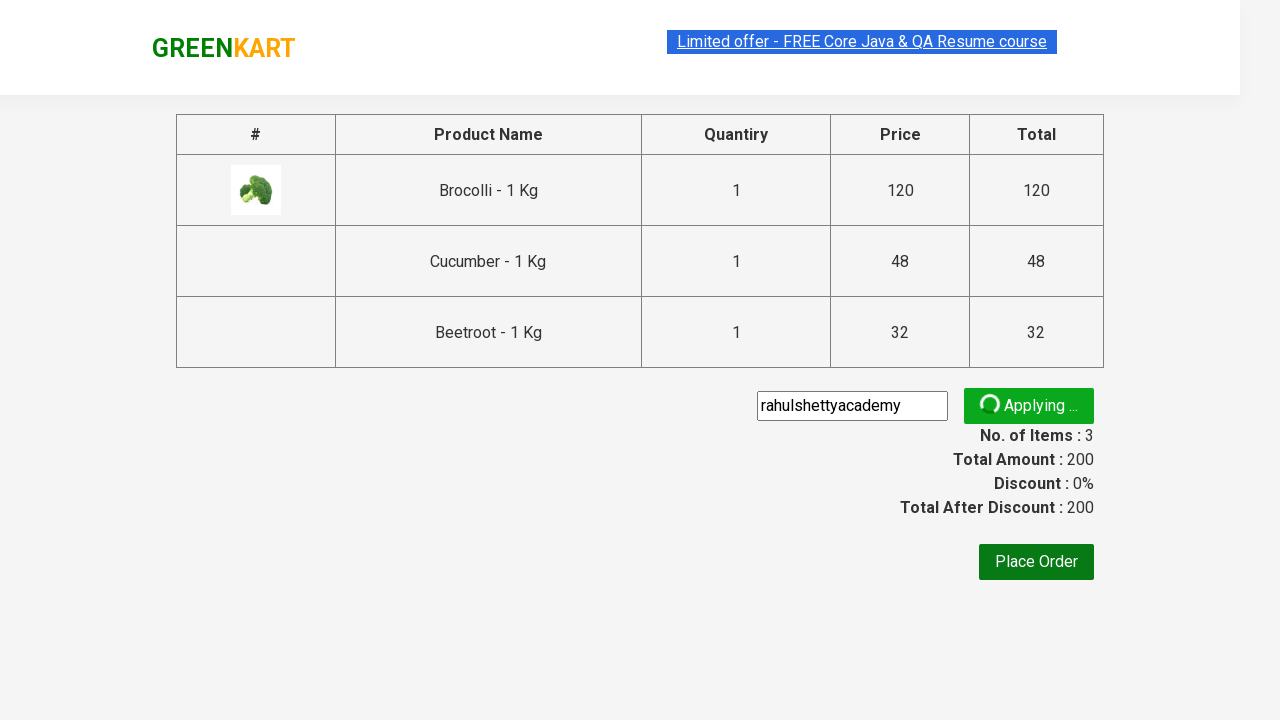

Promo validation message appeared and loaded
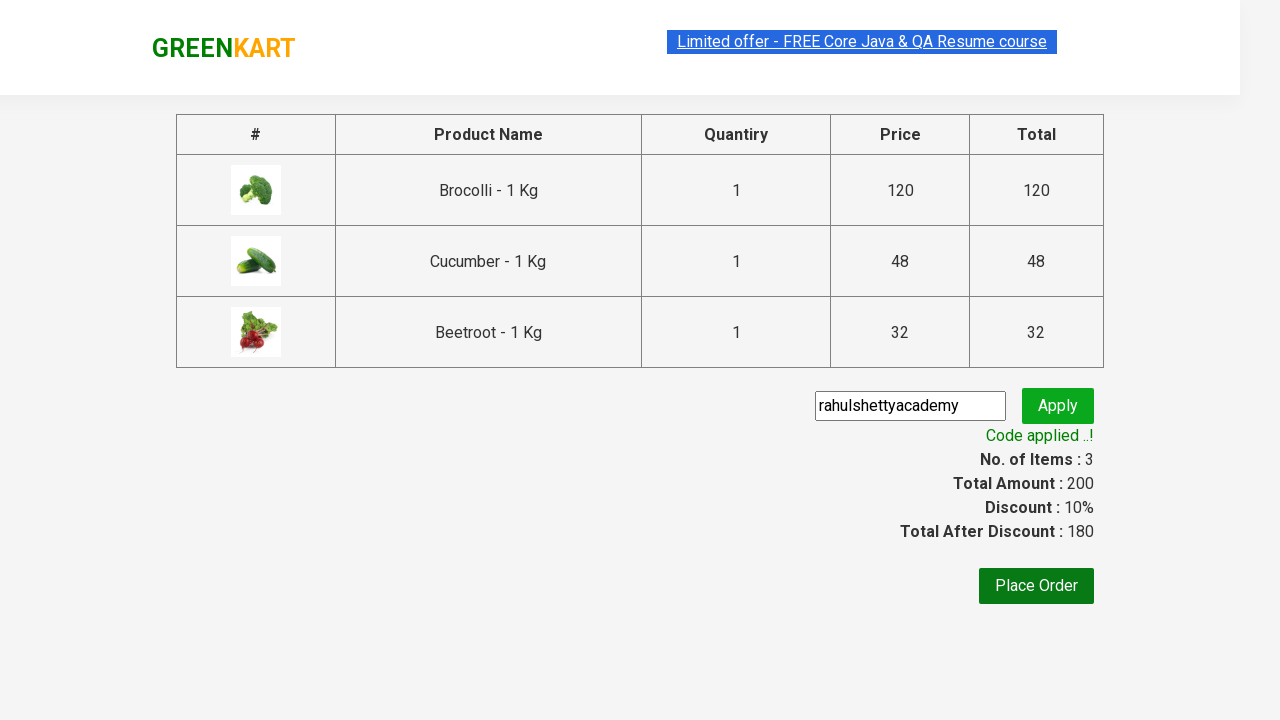

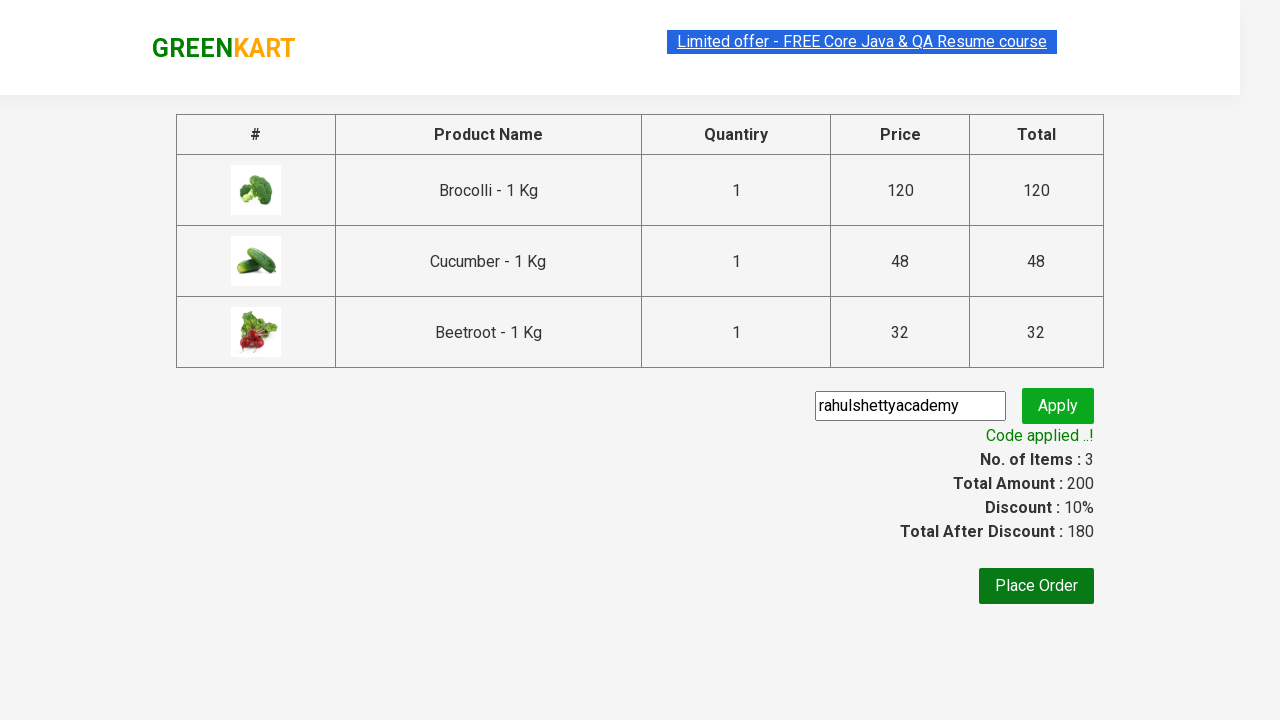